Tests that the fourth table header is "Sit" and remains unchanged after clicking the button

Starting URL: http://the-internet.herokuapp.com/challenging_dom

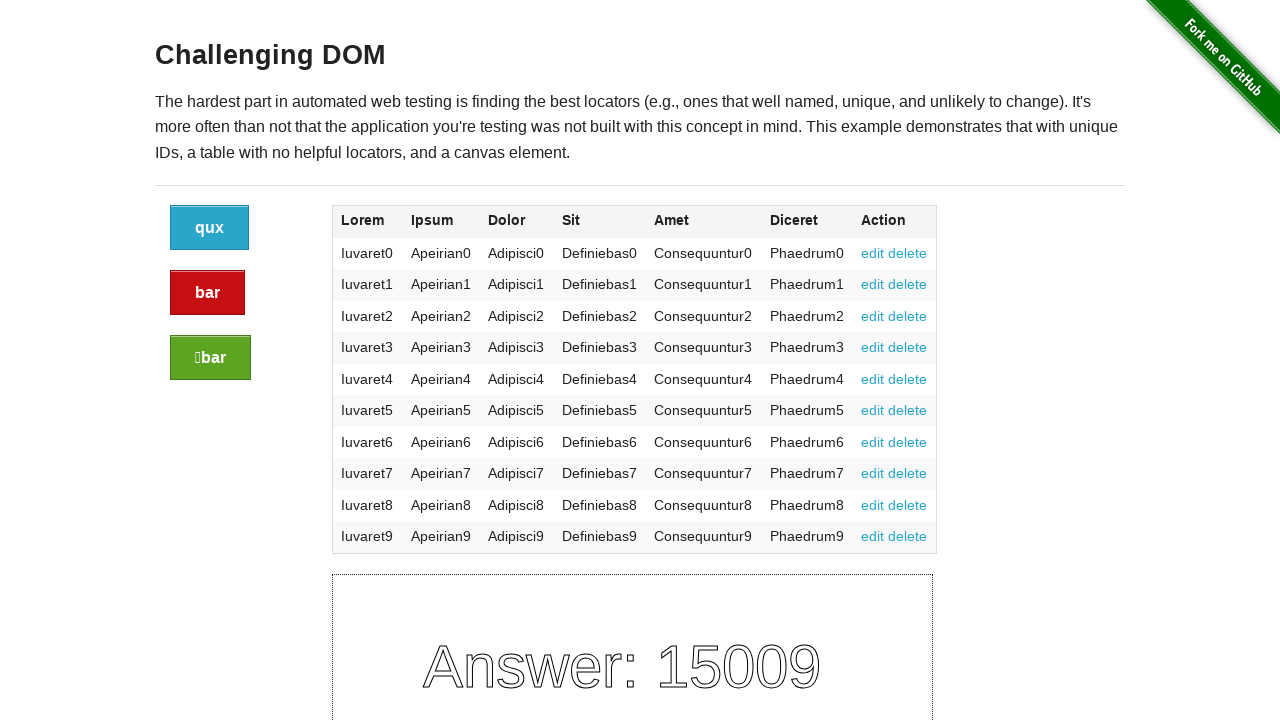

Navigated to challenging_dom page
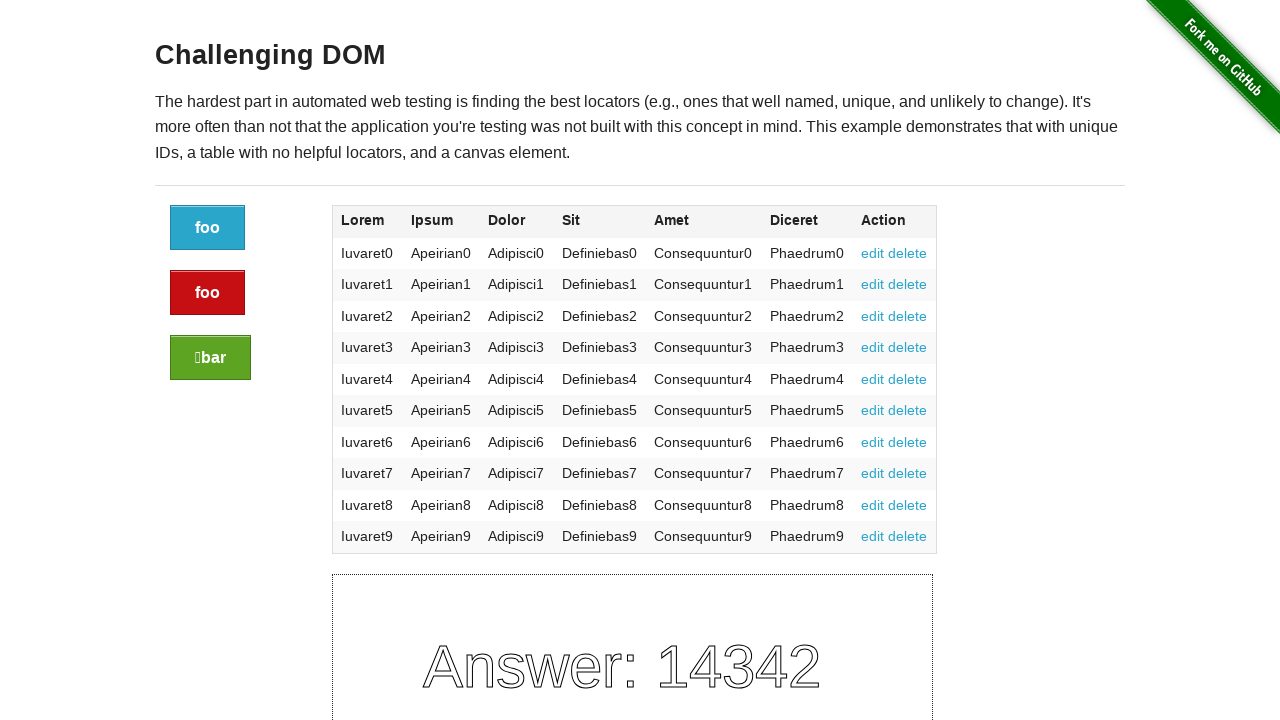

Located the fourth table header element
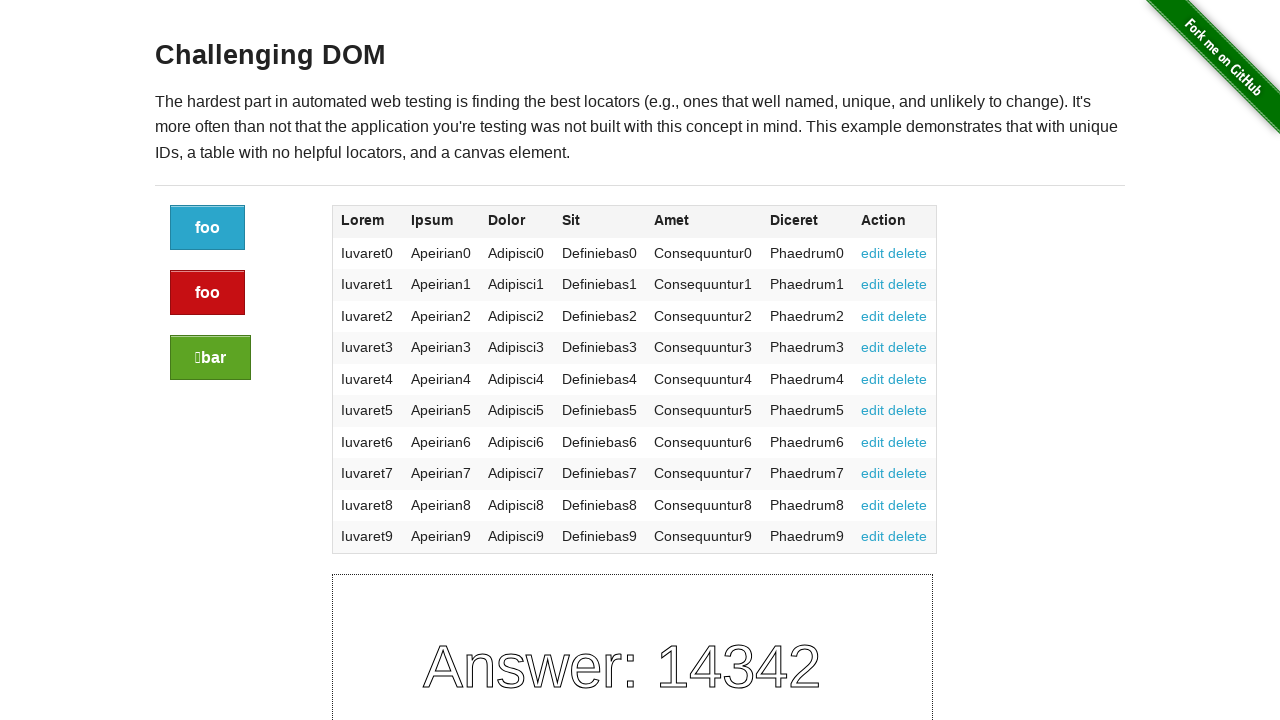

Retrieved fourth table header text: 'Sit'
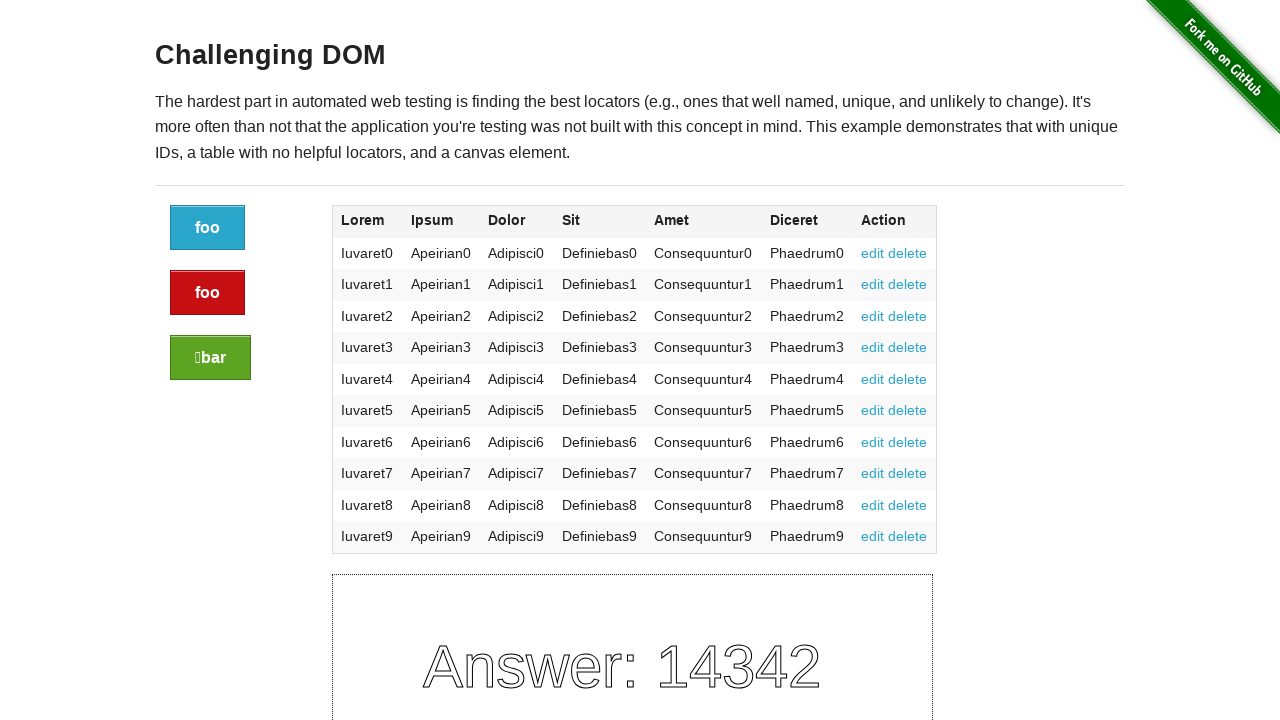

Verified that fourth table header is 'Sit'
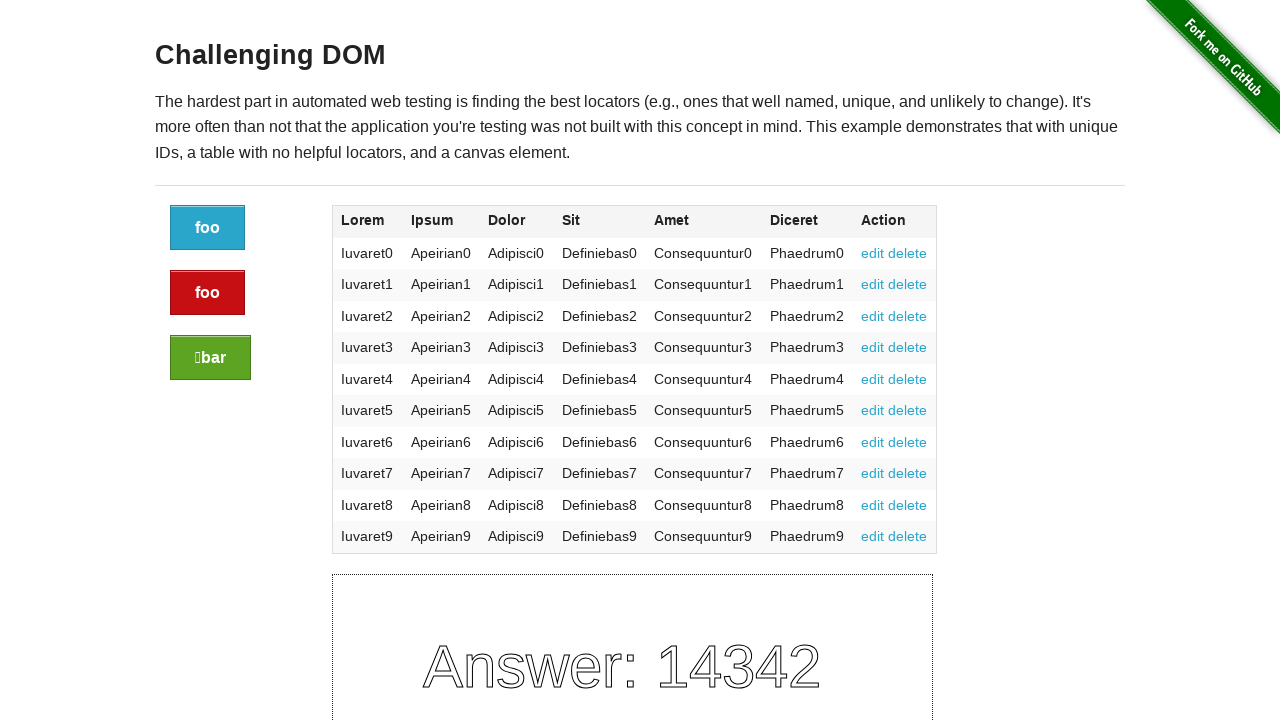

Clicked the refresh button at (208, 228) on xpath=//div[@class="large-2 columns"]/a[@class="button"]
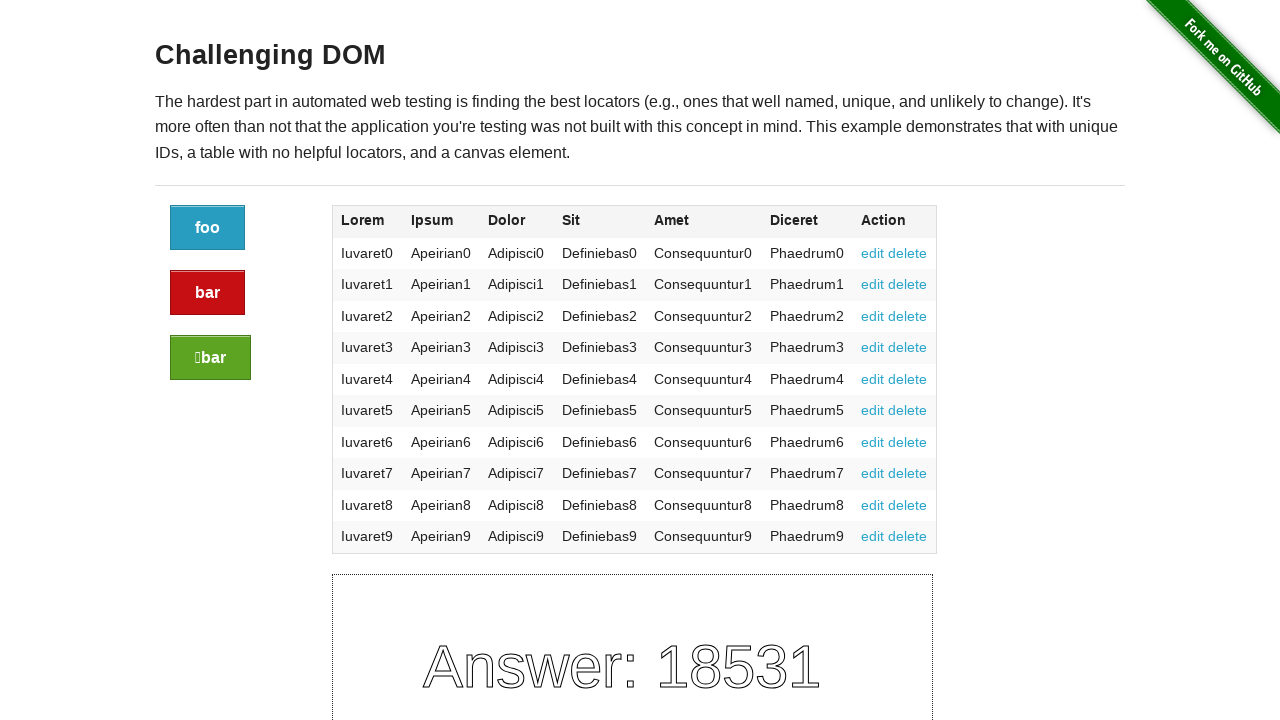

Verified that fourth table header remains 'Sit' after clicking button
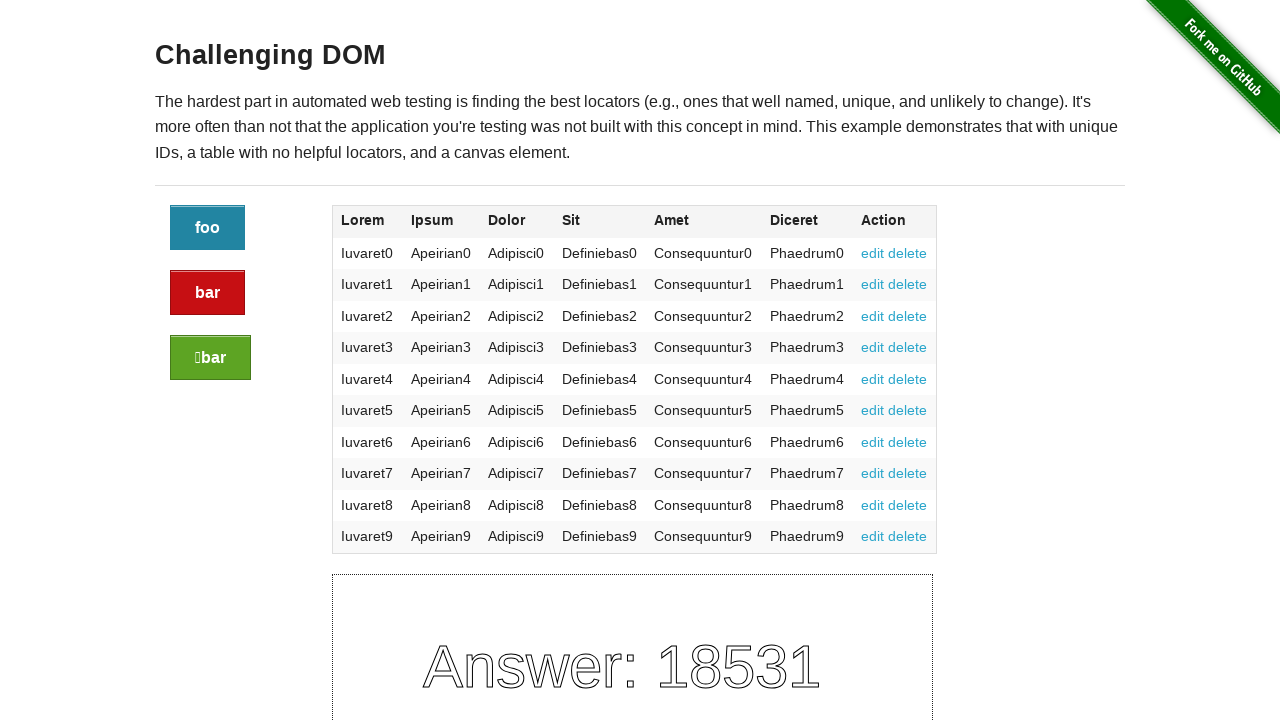

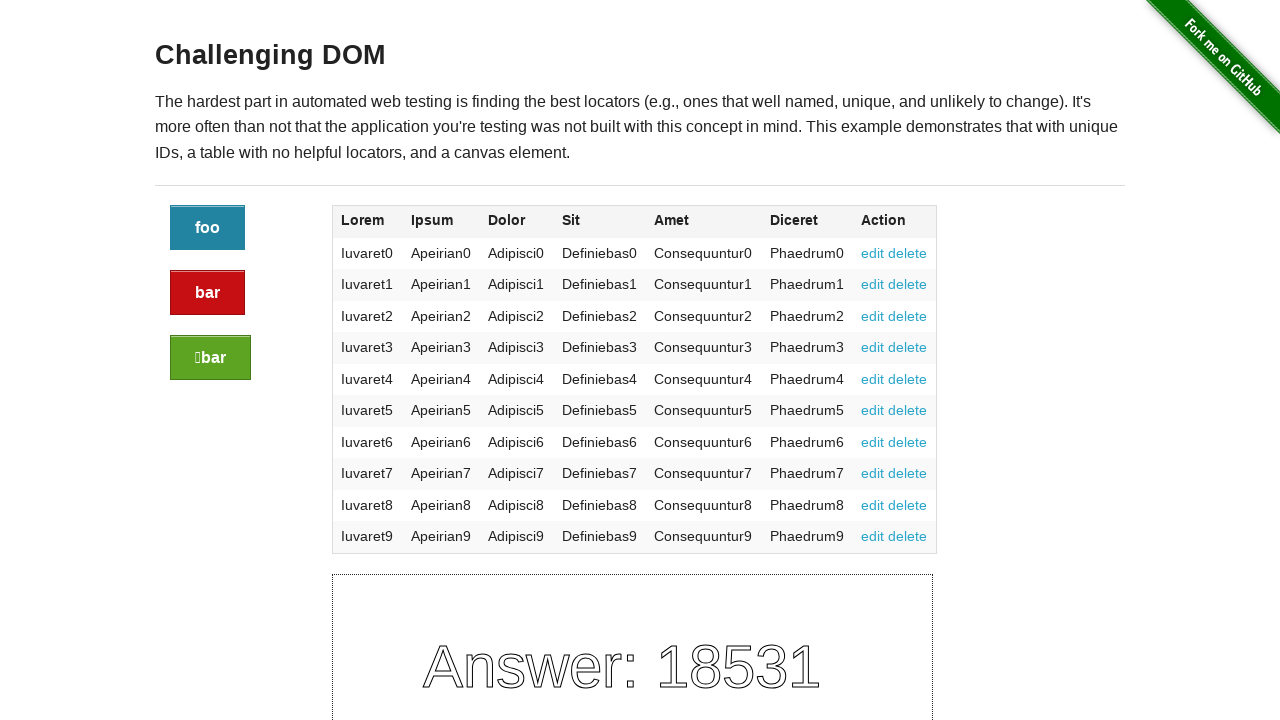